Tests adding an element on Herokuapp by clicking the Add Element button and verifying the new button appears

Starting URL: https://the-internet.herokuapp.com/

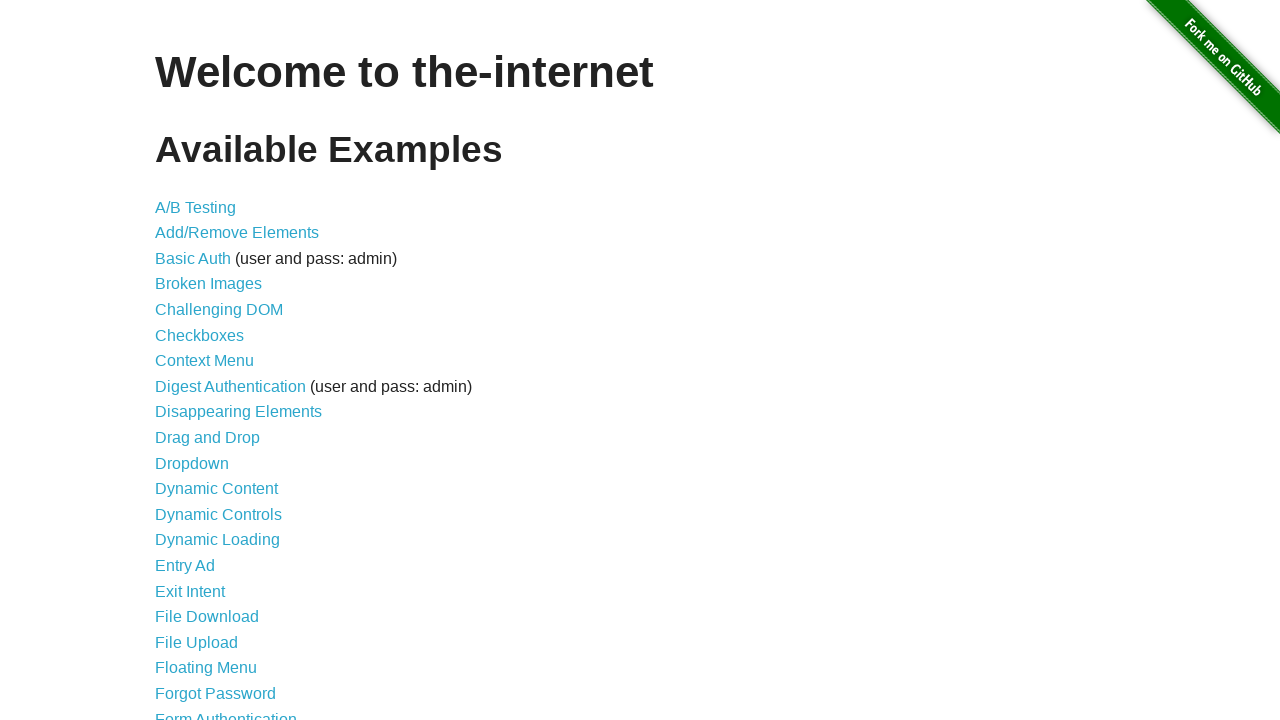

Clicked on Add/Remove Elements link at (237, 233) on a[href='/add_remove_elements/']
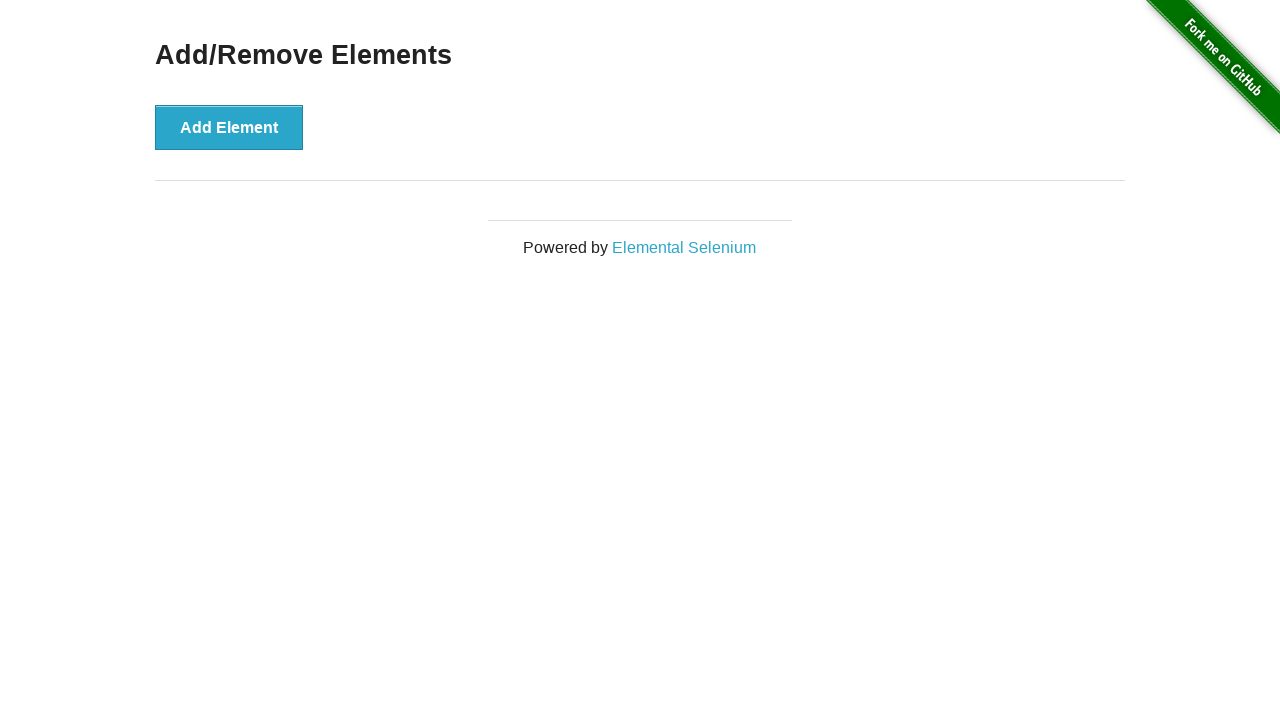

Clicked Add Element button at (229, 127) on button[onclick='addElement()']
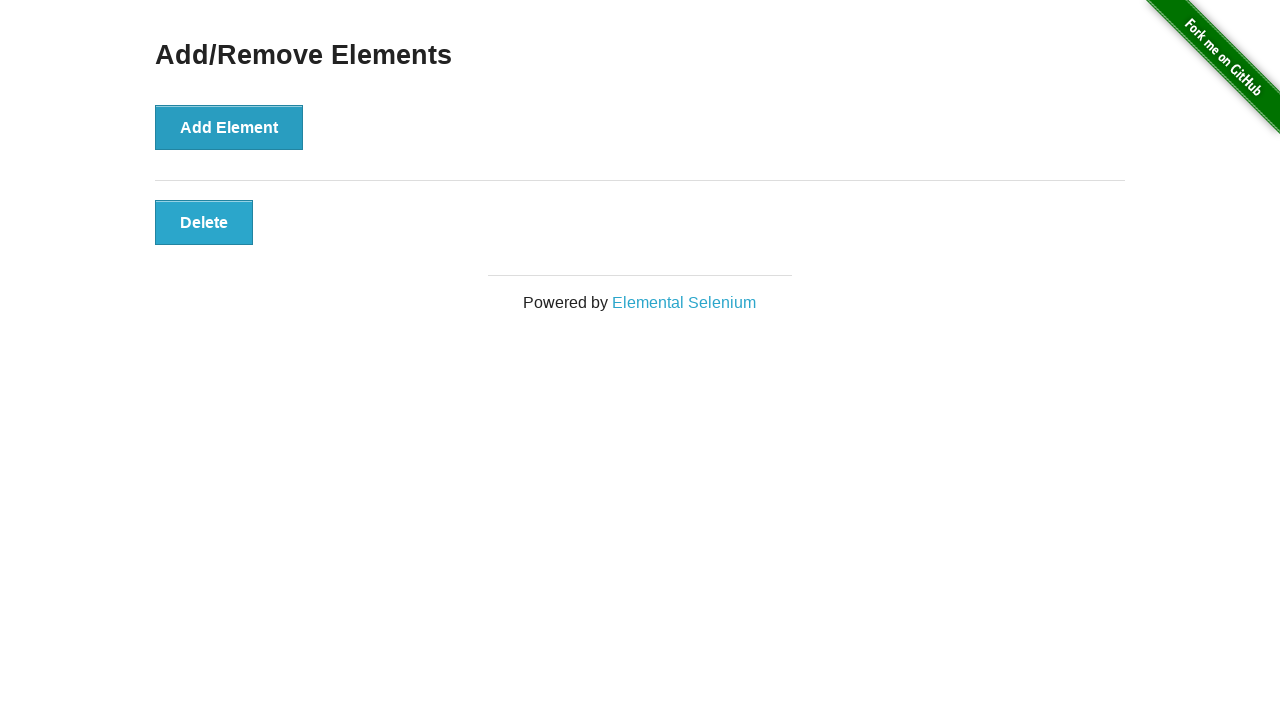

Verified new button appeared with class 'added-manually'
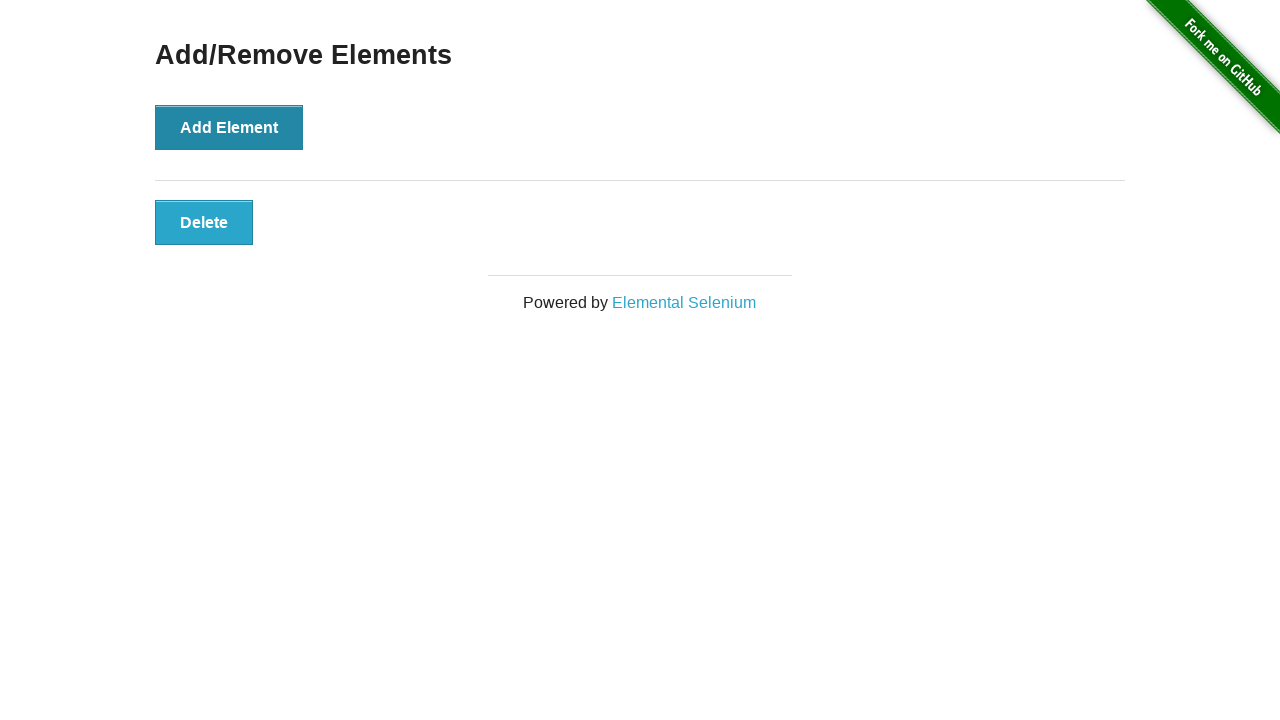

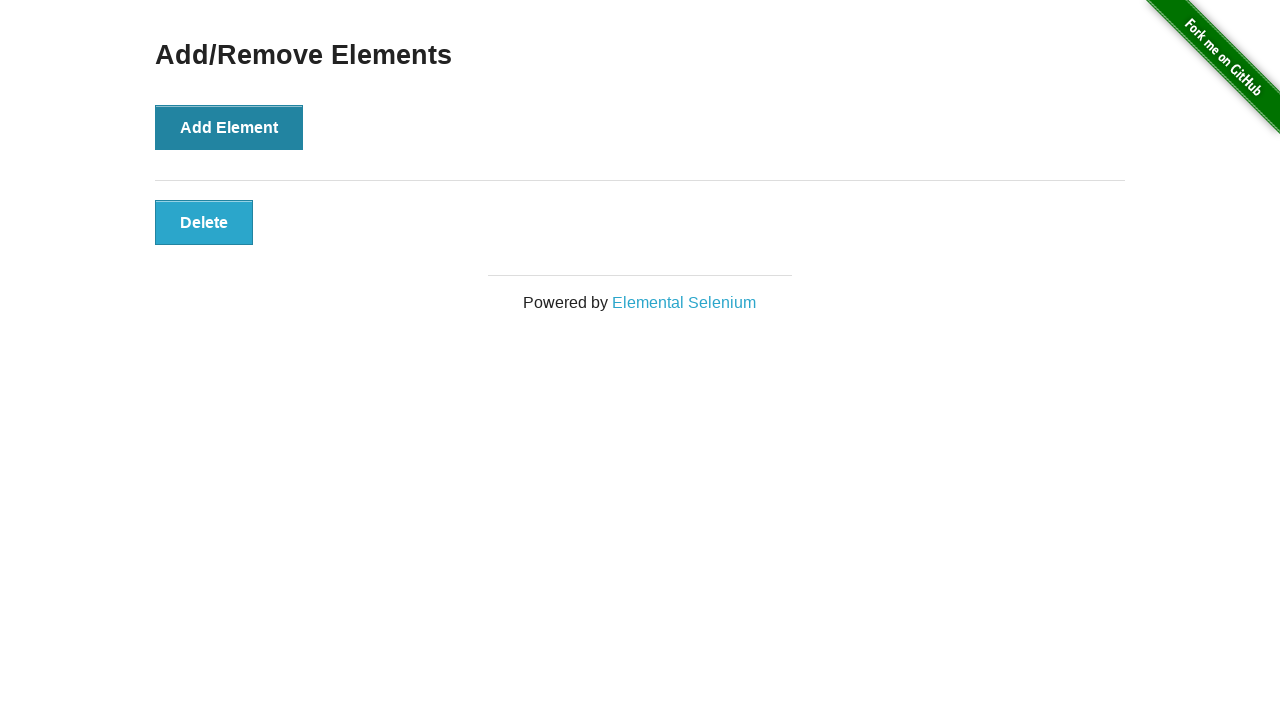